Simple test that navigates to the QSpiders website and verifies the page loads successfully

Starting URL: https://www.qspiders.com/

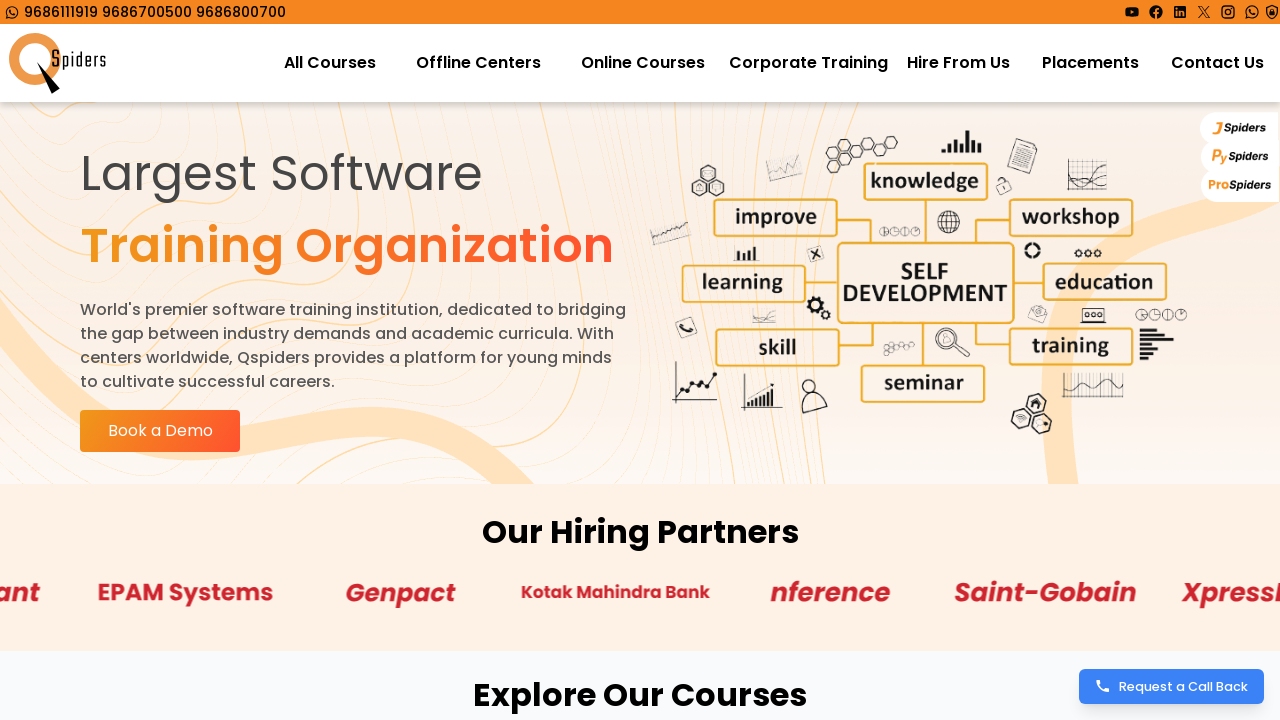

Waited for QSpiders website to load (domcontentloaded state)
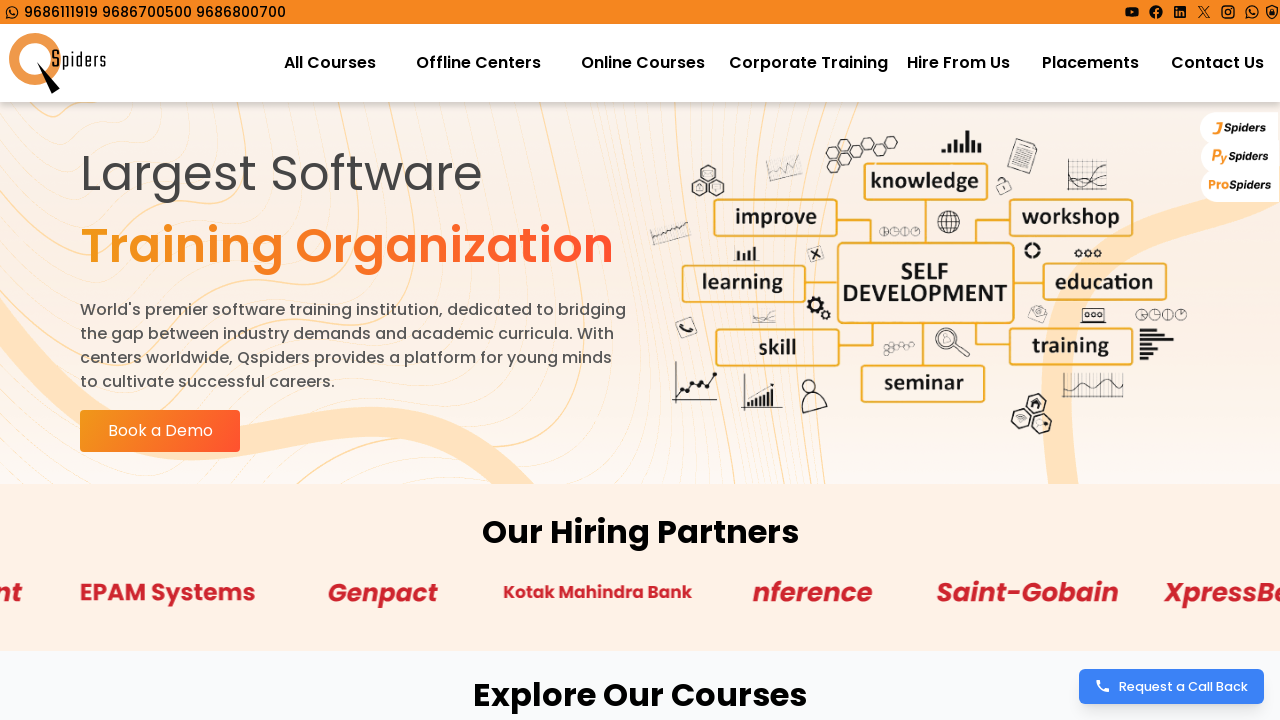

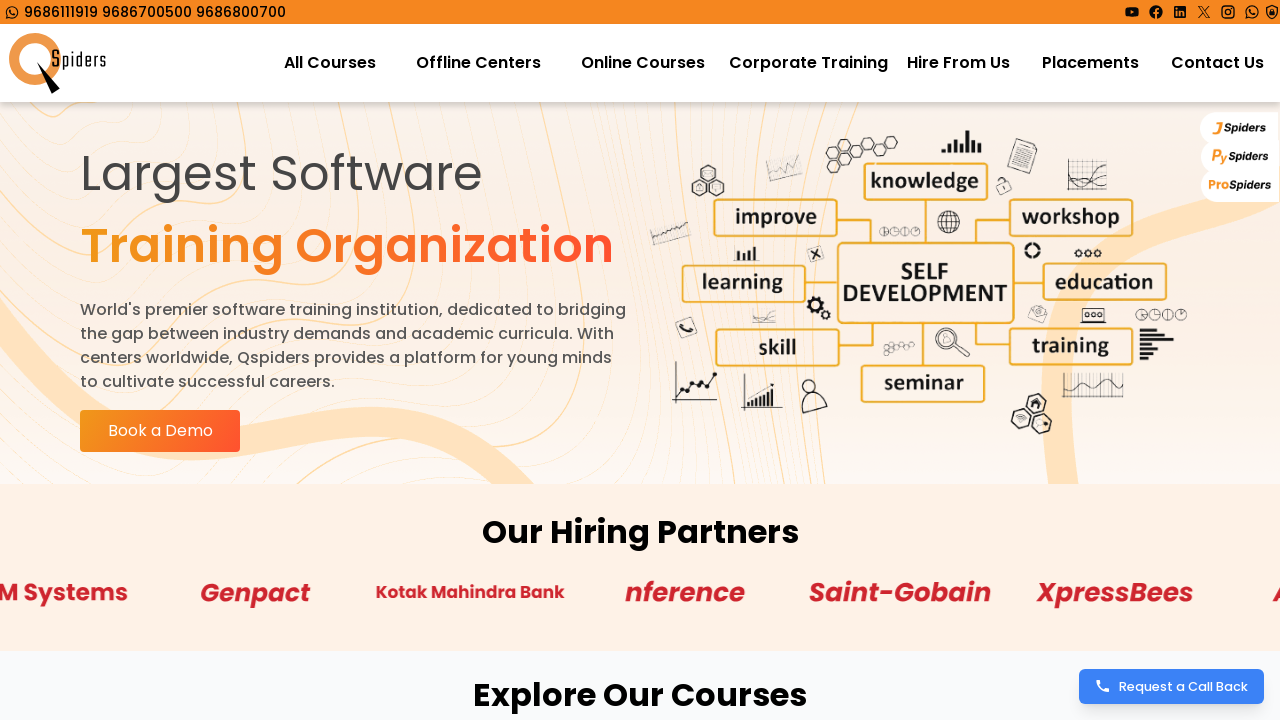